Tests that edits are saved when the input loses focus (blur event)

Starting URL: https://demo.playwright.dev/todomvc

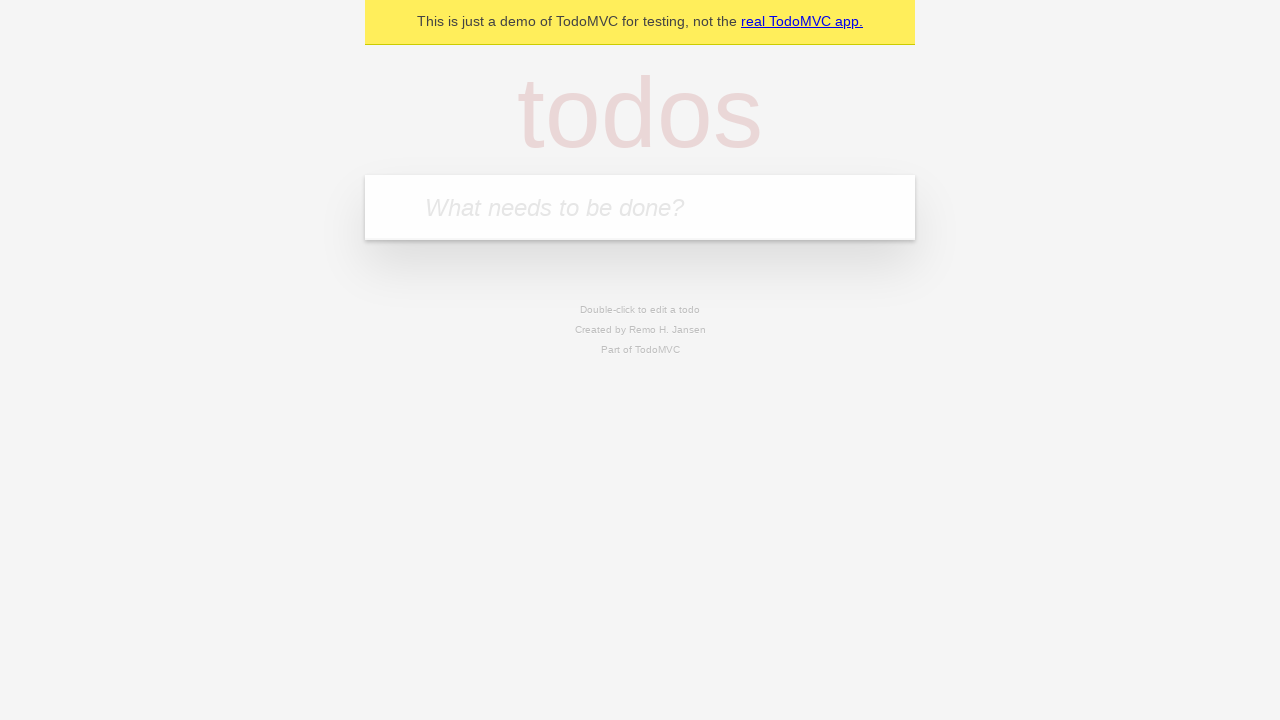

Filled todo input with 'buy some cheese' on internal:attr=[placeholder="What needs to be done?"i]
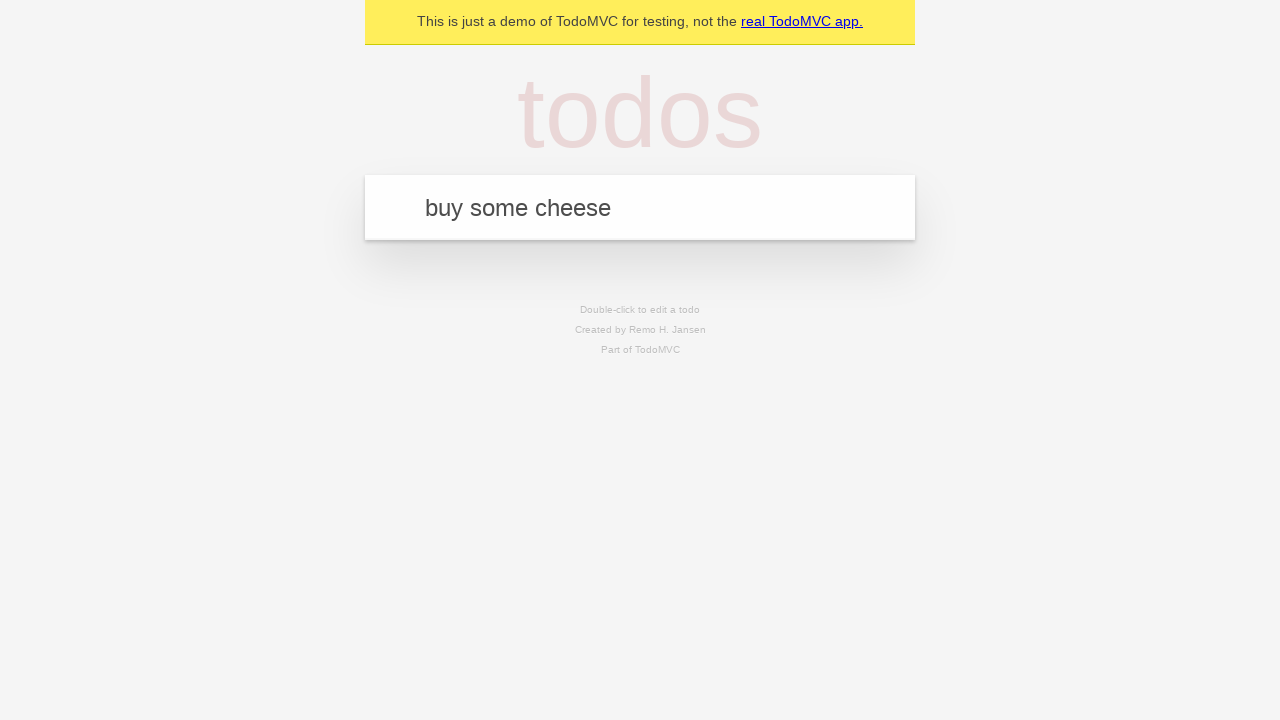

Pressed Enter to create first todo on internal:attr=[placeholder="What needs to be done?"i]
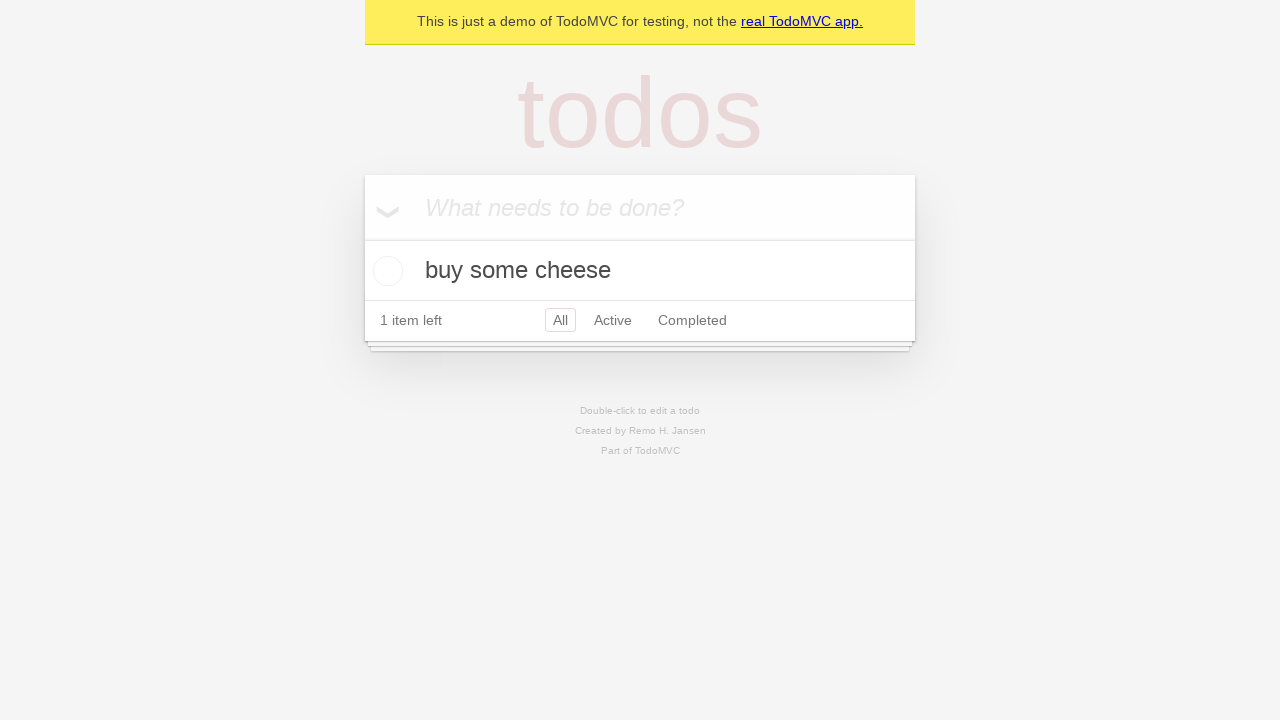

Filled todo input with 'feed the cat' on internal:attr=[placeholder="What needs to be done?"i]
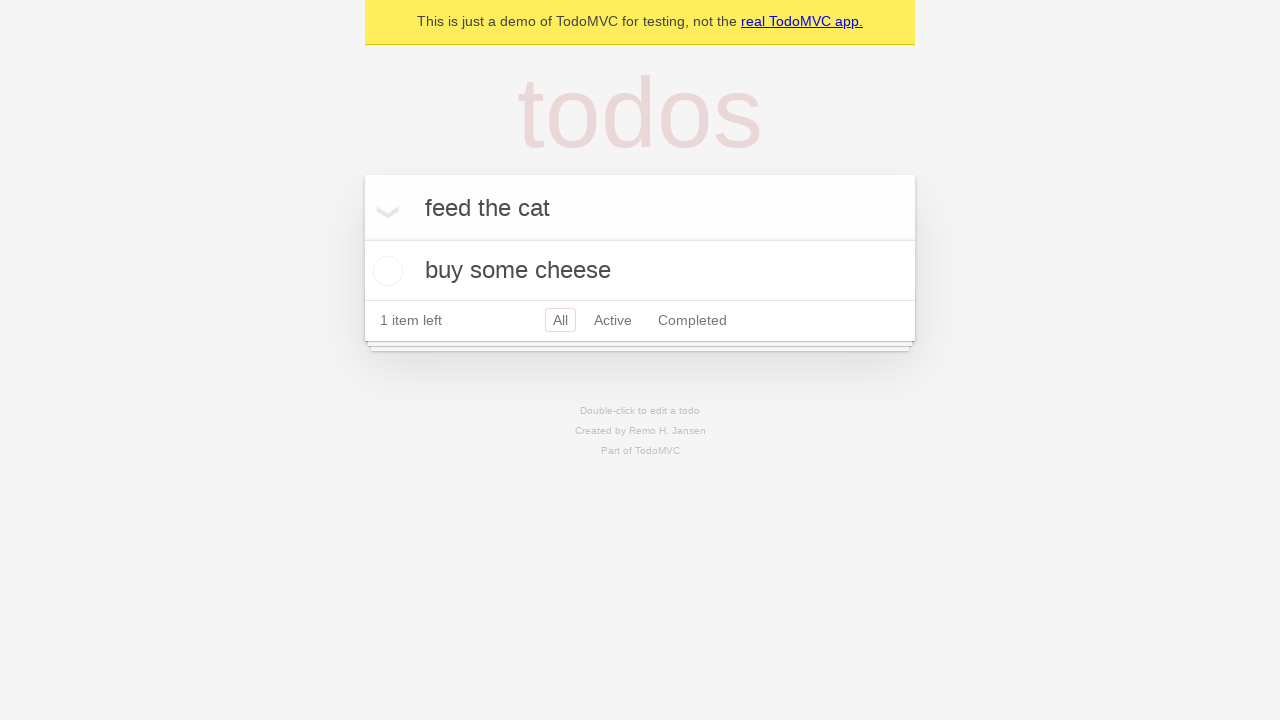

Pressed Enter to create second todo on internal:attr=[placeholder="What needs to be done?"i]
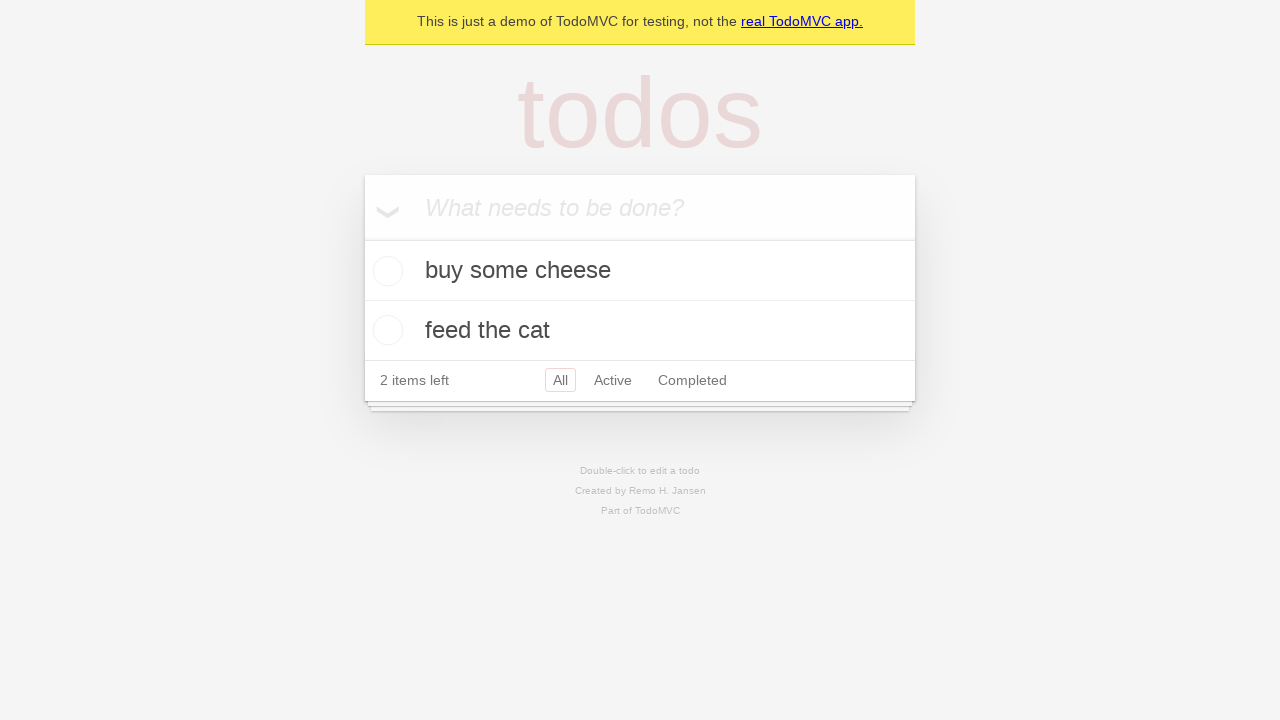

Filled todo input with 'book a doctors appointment' on internal:attr=[placeholder="What needs to be done?"i]
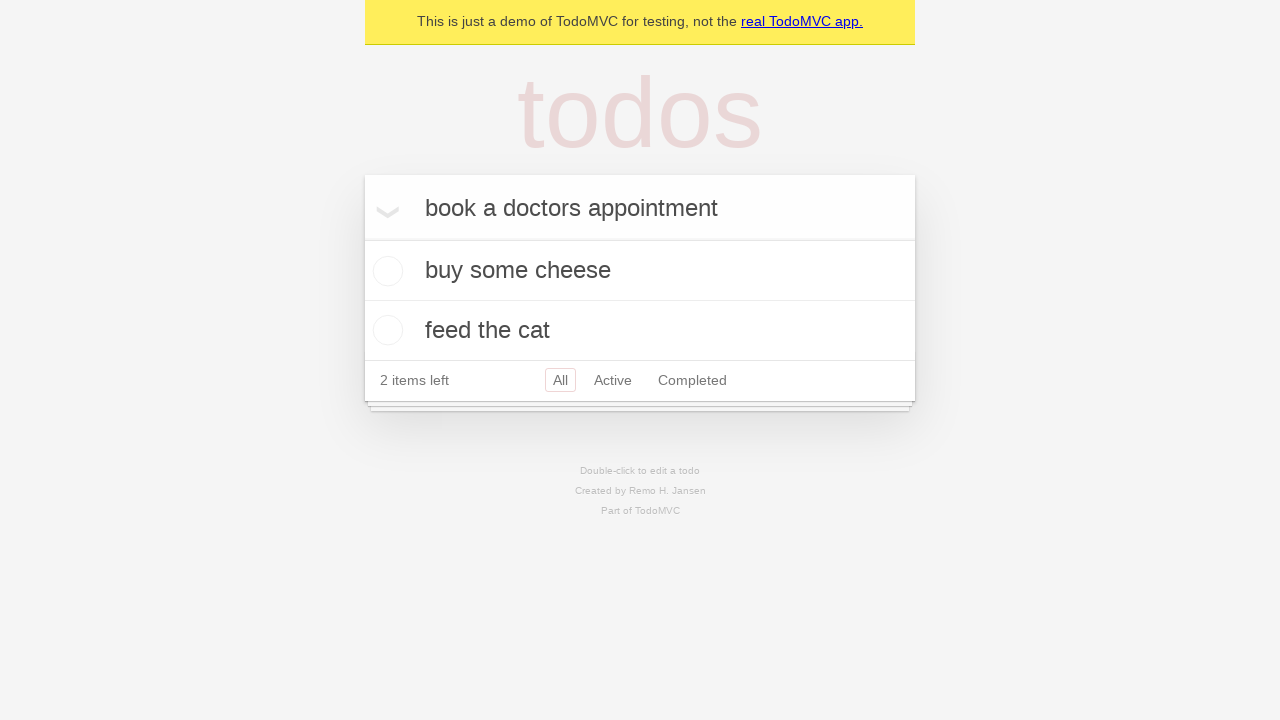

Pressed Enter to create third todo on internal:attr=[placeholder="What needs to be done?"i]
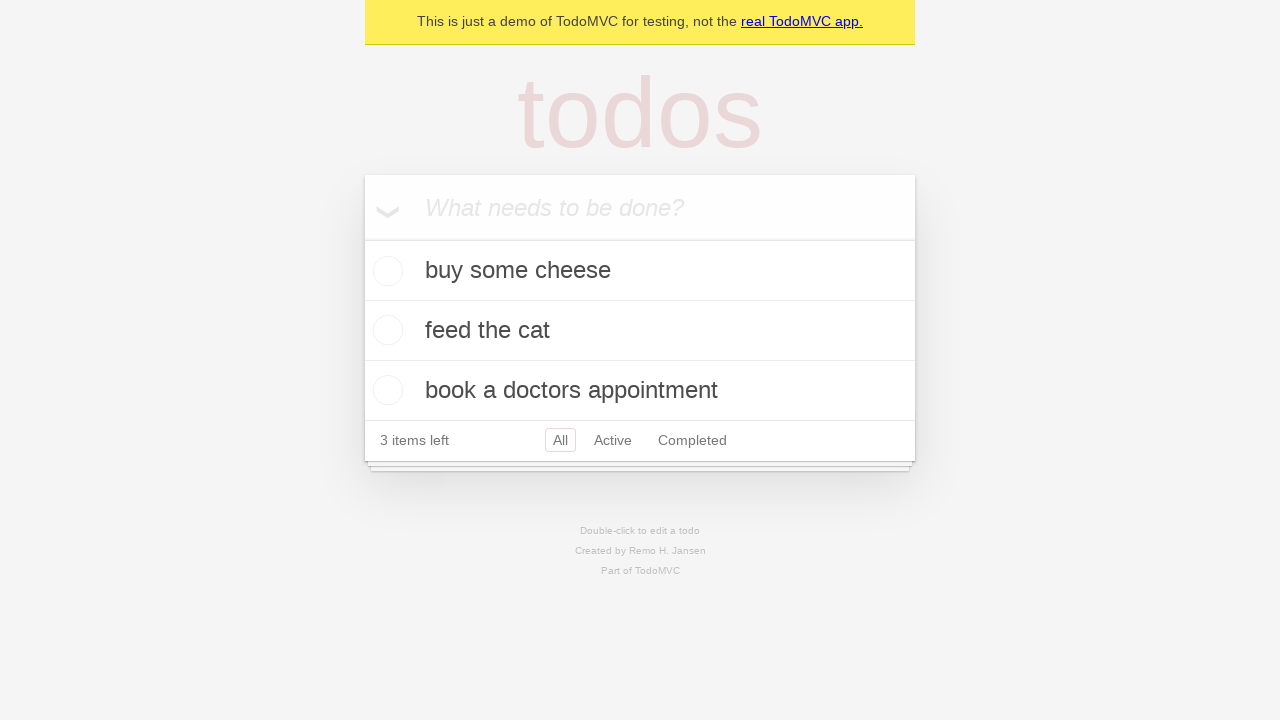

Double-clicked second todo item to enter edit mode at (640, 331) on [data-testid='todo-item'] >> nth=1
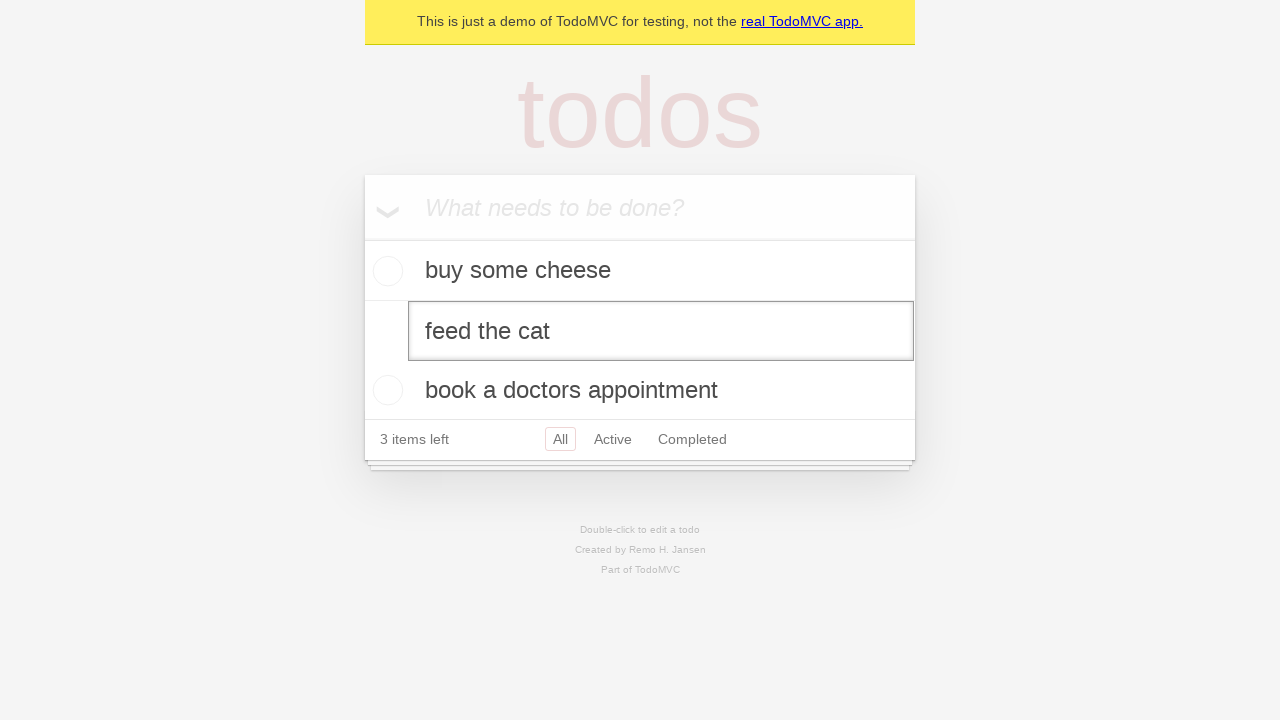

Filled edit textbox with 'buy some sausages' on [data-testid='todo-item'] >> nth=1 >> internal:role=textbox[name="Edit"i]
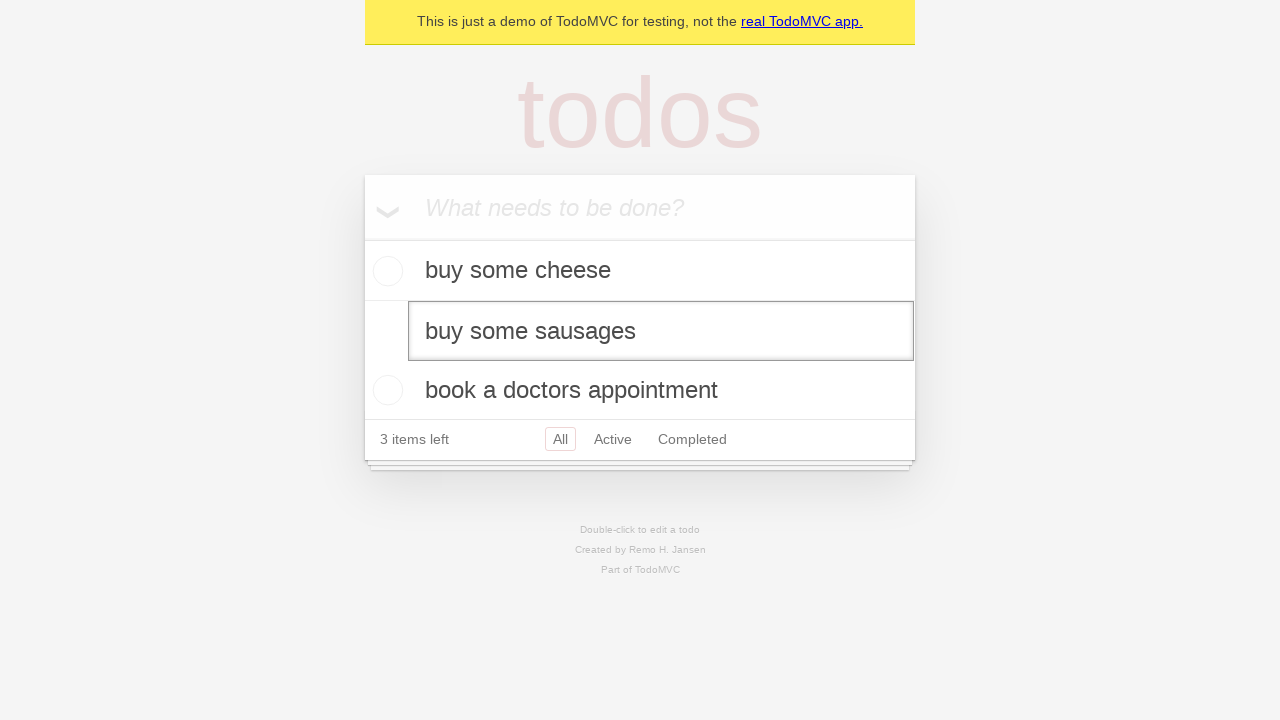

Dispatched blur event to save edit on the second todo
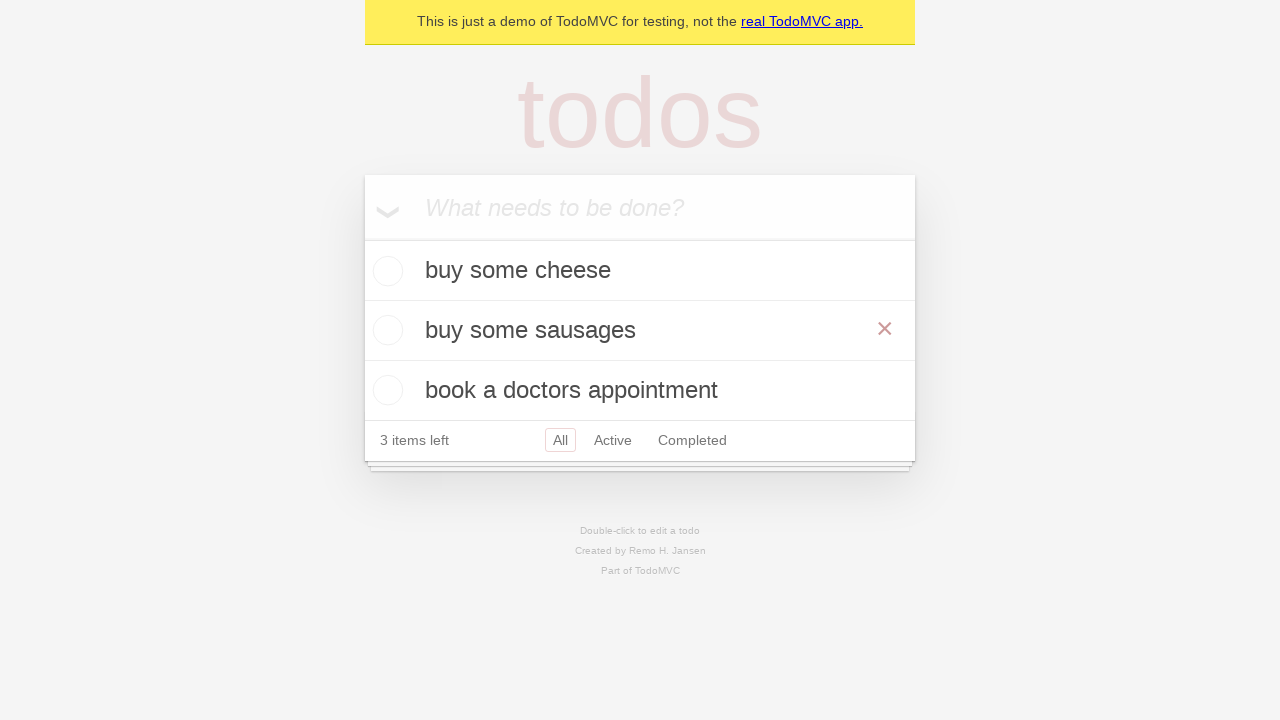

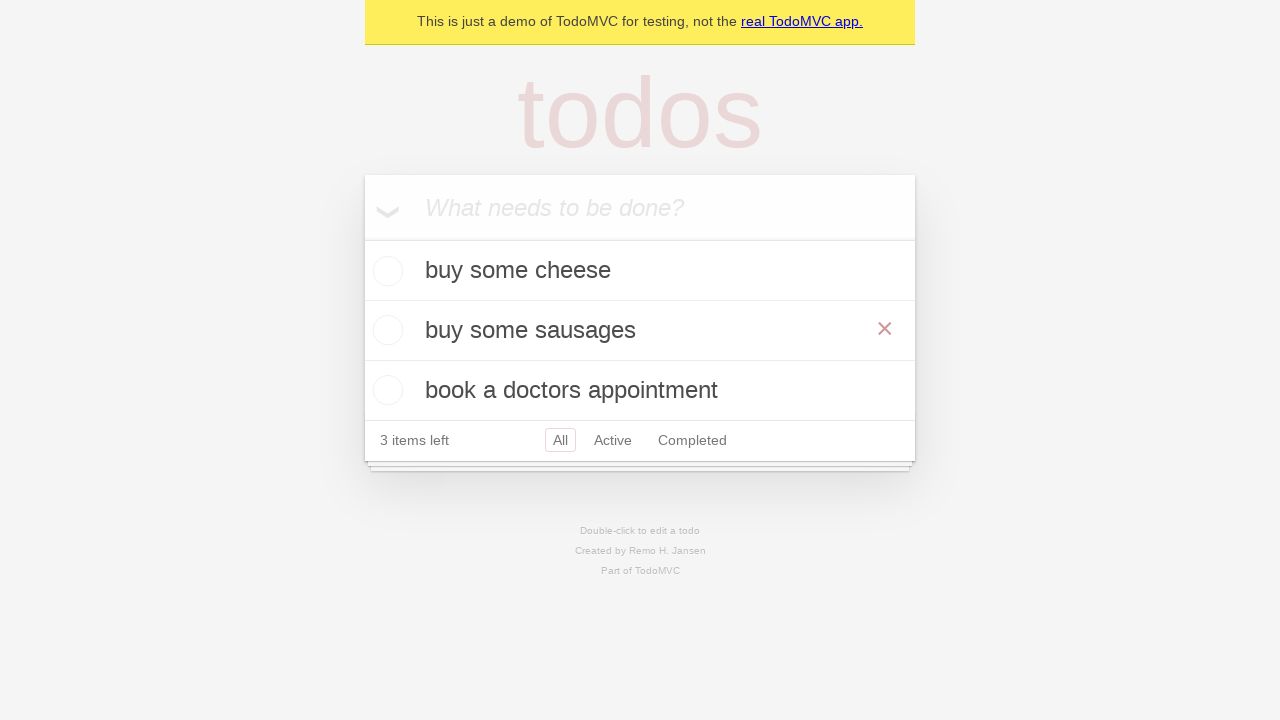